Tests that a floating menu remains visible while scrolling the page up and down

Starting URL: https://the-internet.herokuapp.com/floating_menu

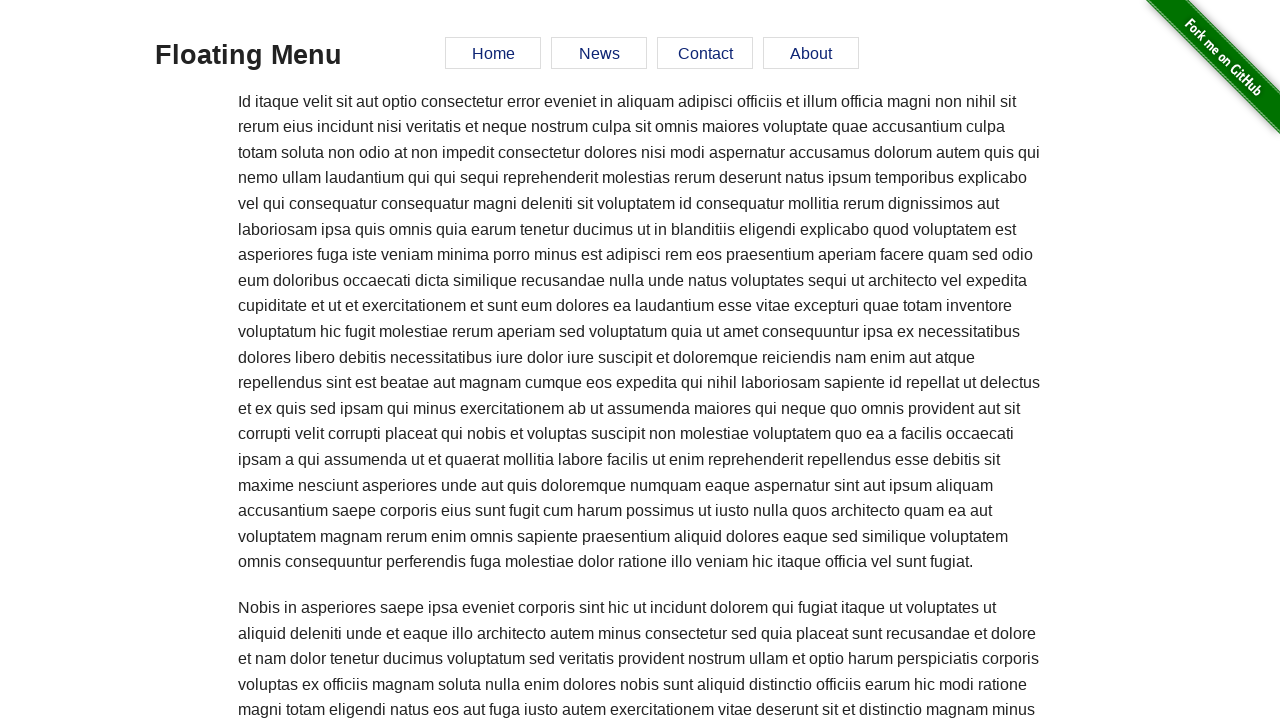

Verified floating menu is initially visible
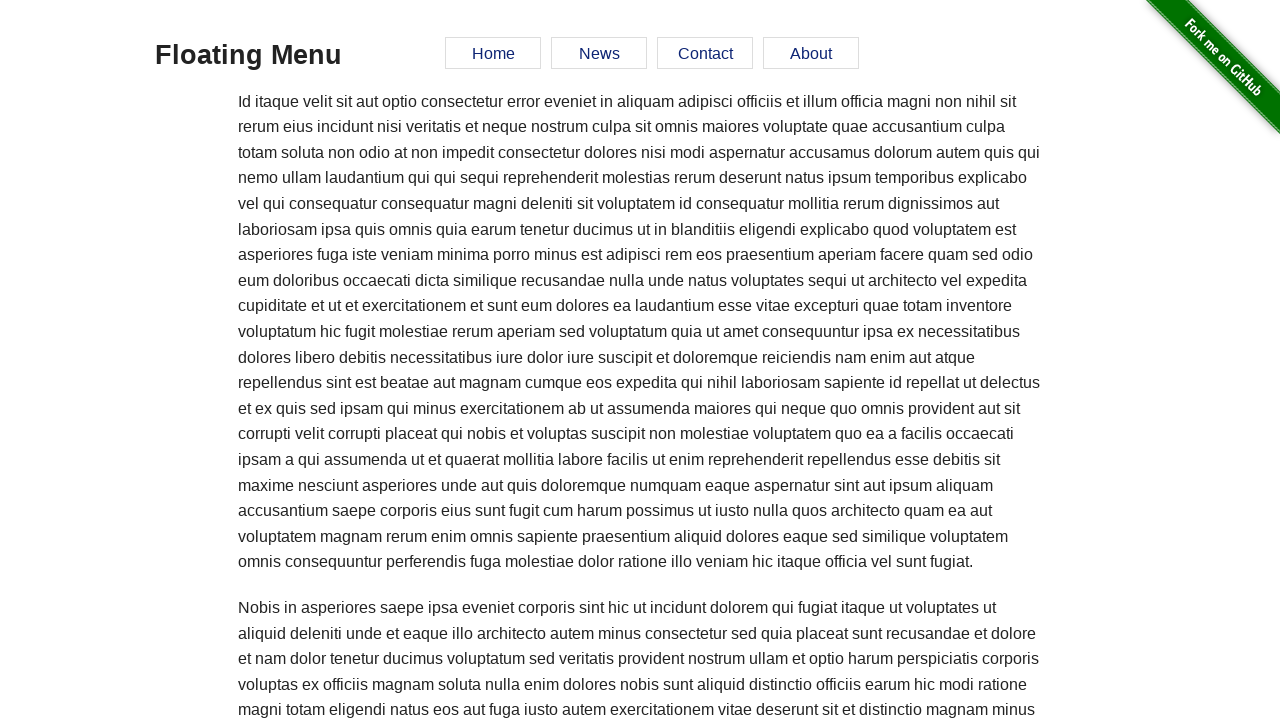

Scrolled down 3000 pixels
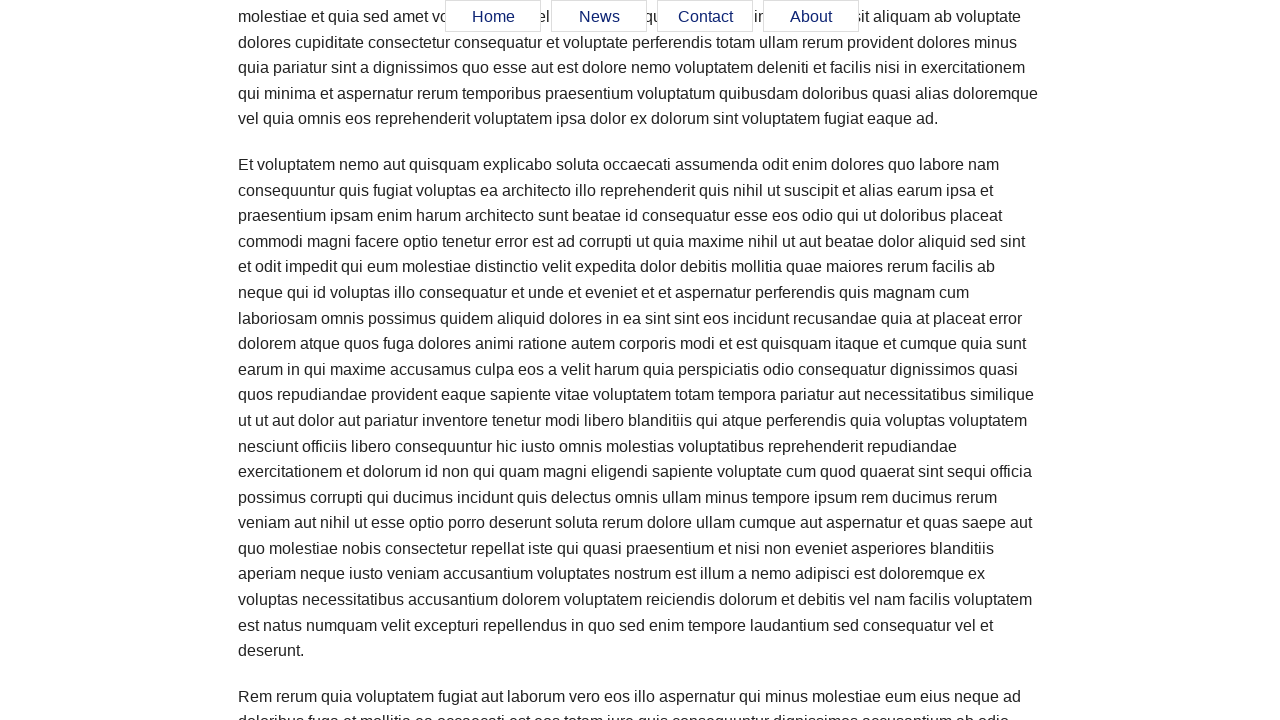

Verified floating menu remains visible after scrolling down
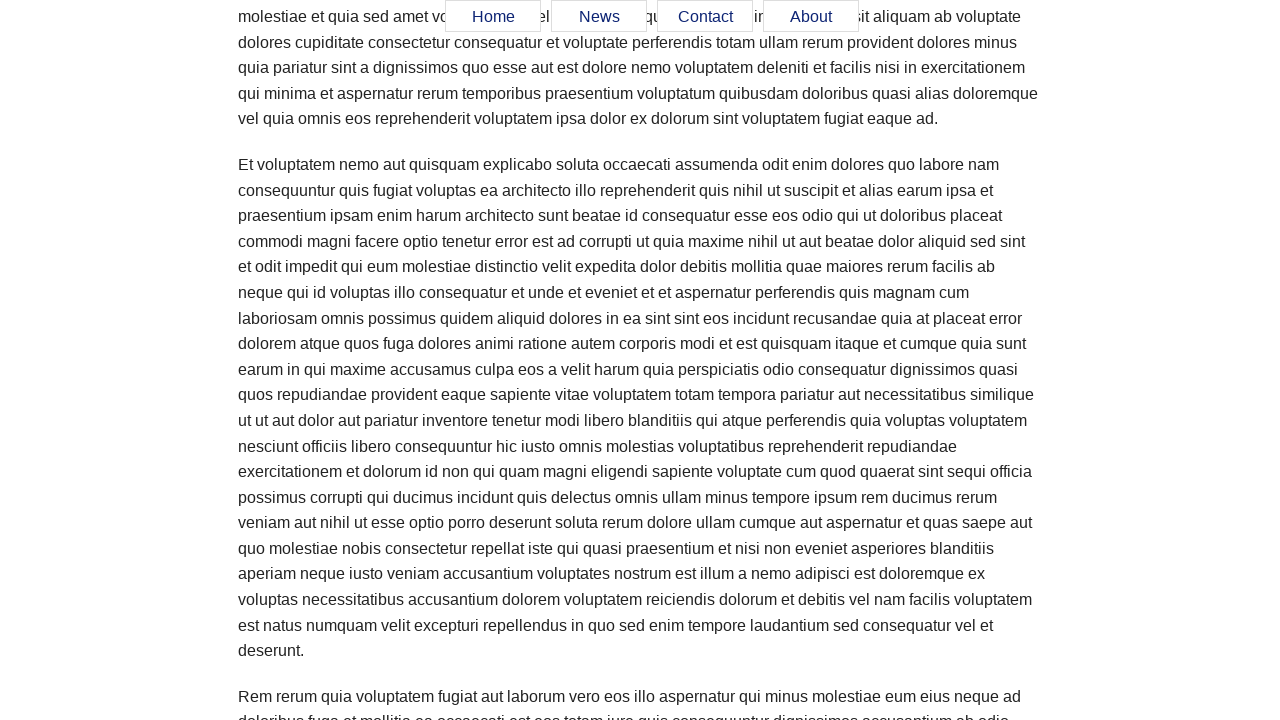

Scrolled up 2000 pixels
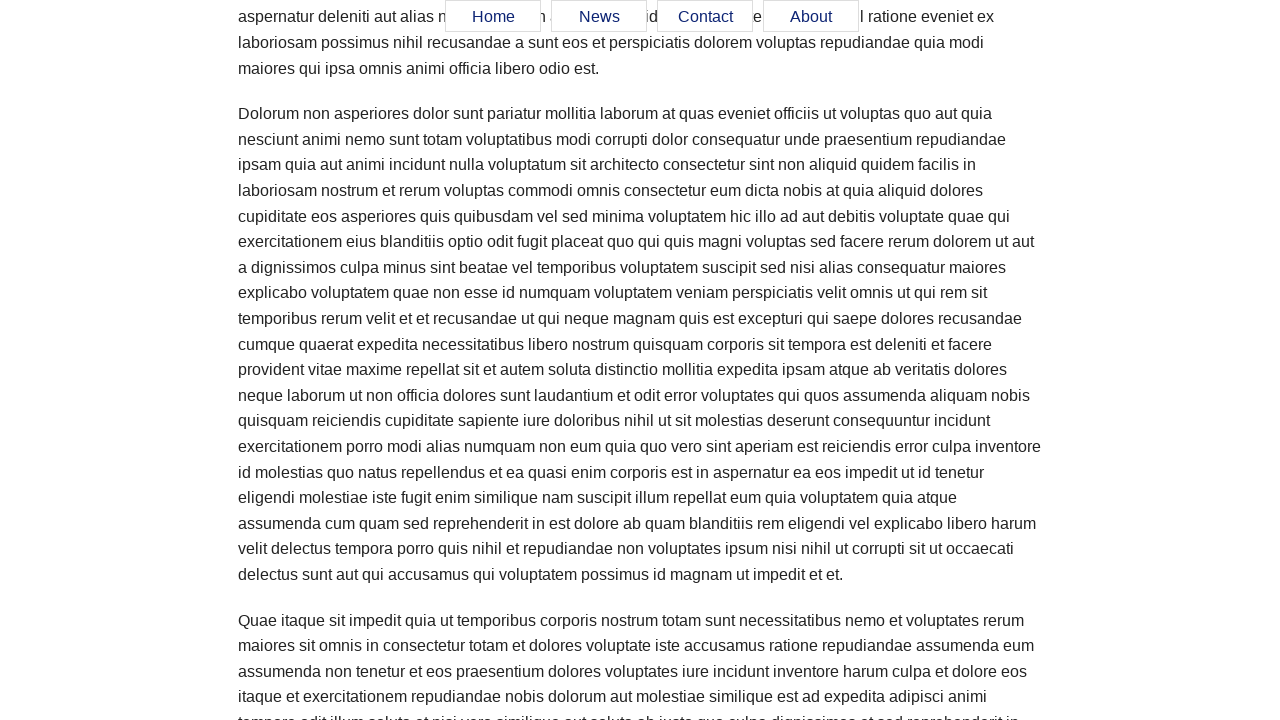

Verified floating menu remains visible after scrolling up
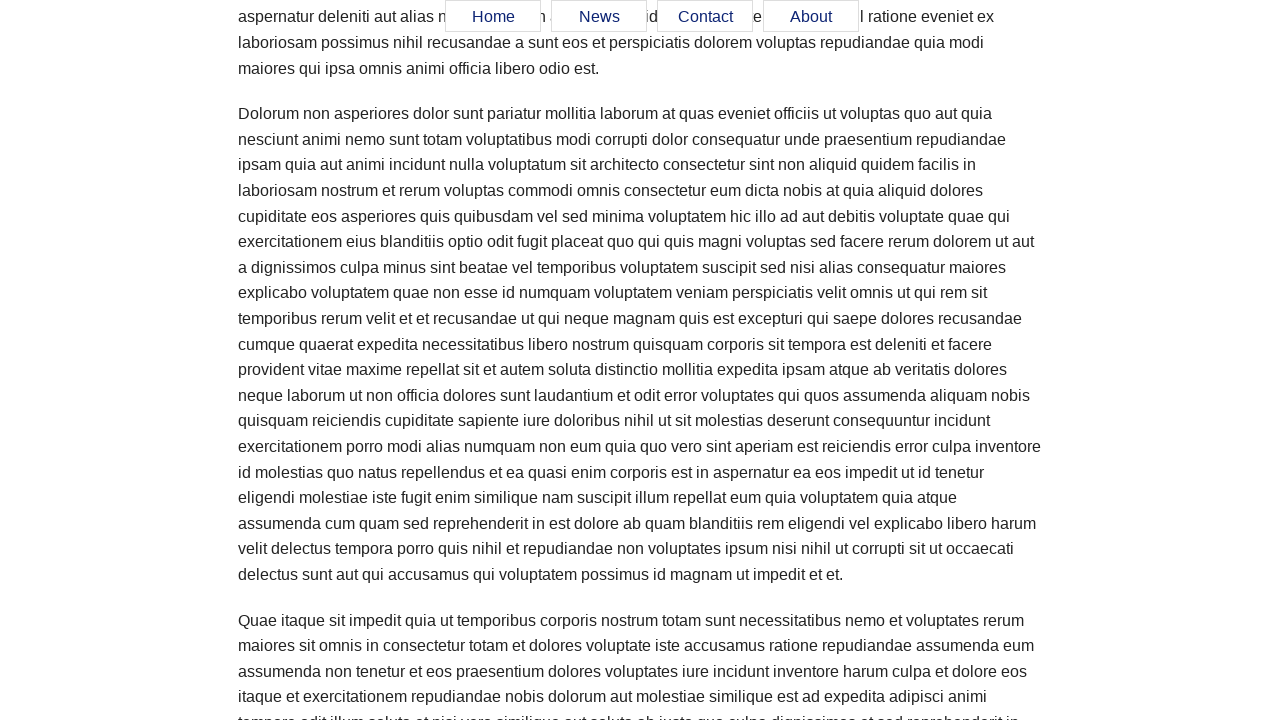

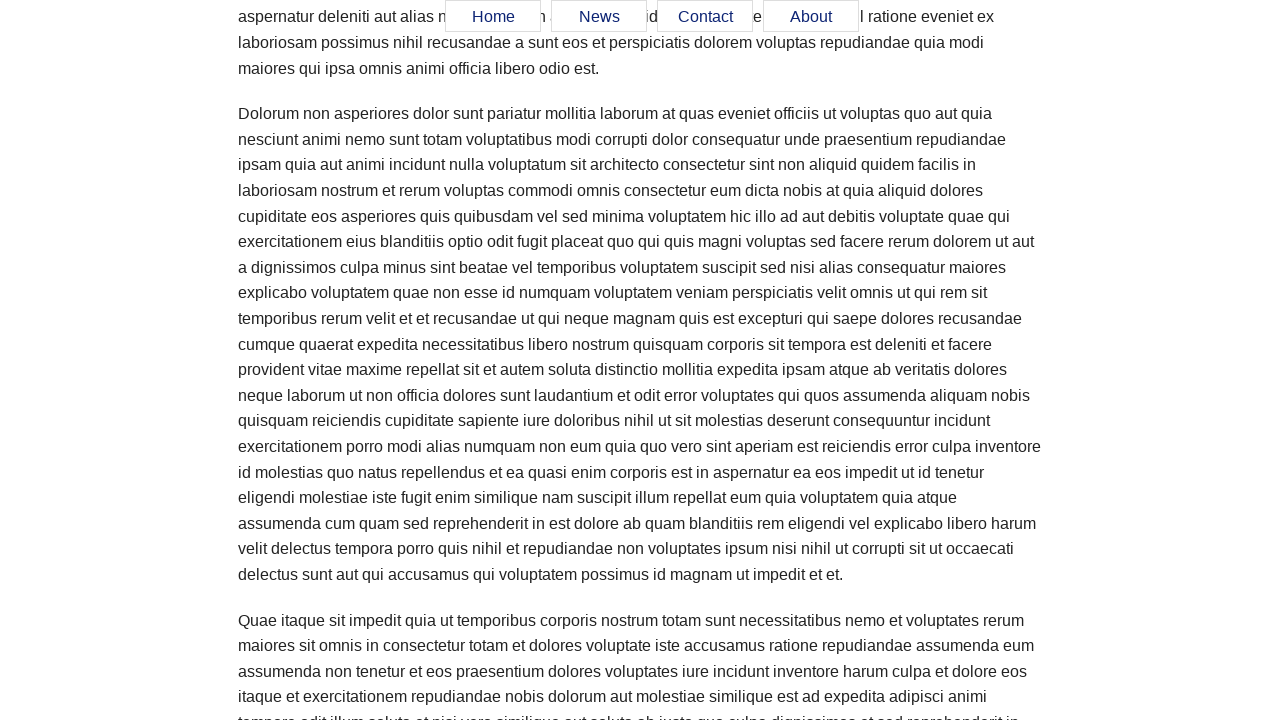